Navigates to Remotive.com Software Dev jobs page and interacts with job listing tiles by hovering over them

Starting URL: https://remotive.com/remote-jobs/software-dev

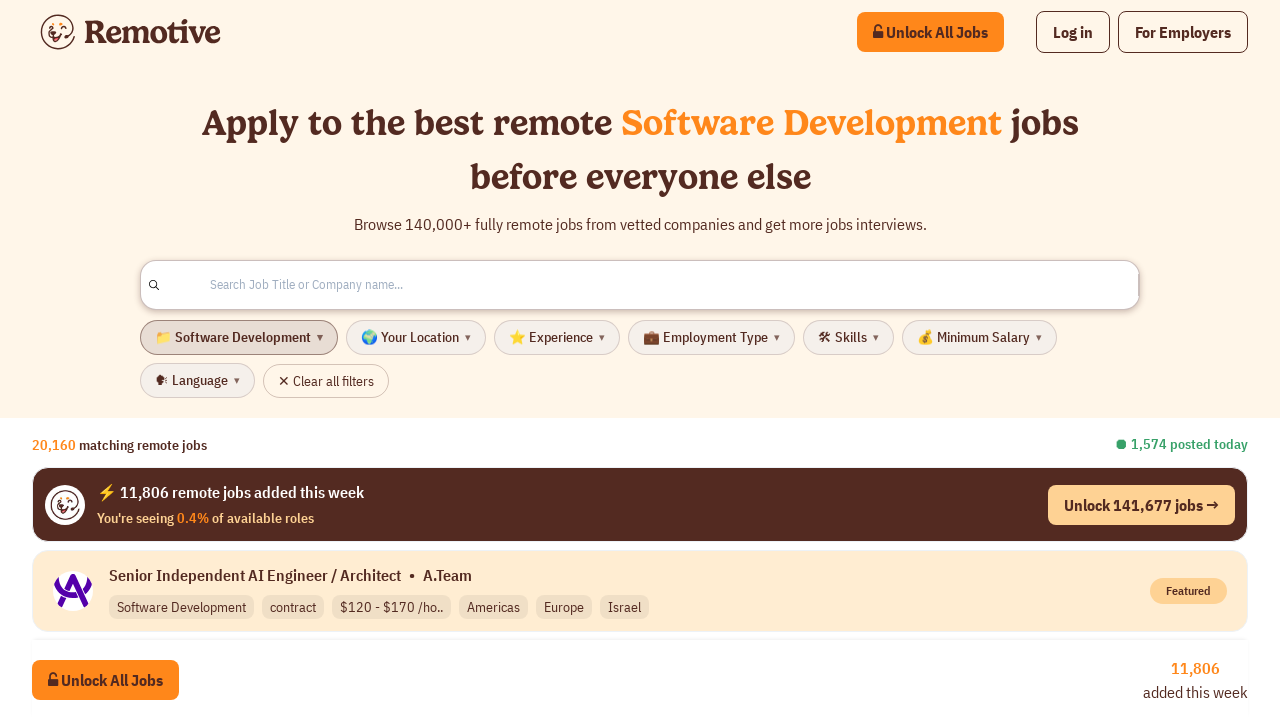

Waited for job tile elements to load on Remotive.com Software Dev jobs page
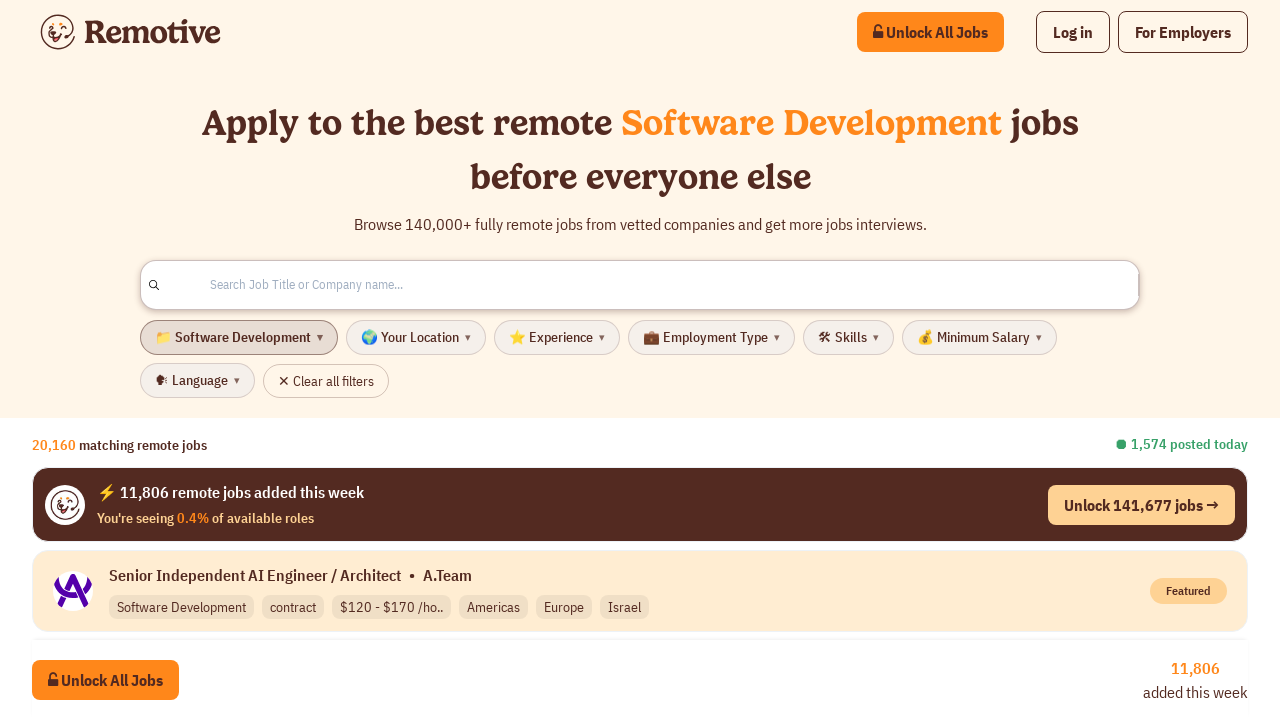

Retrieved all job tile elements from the page
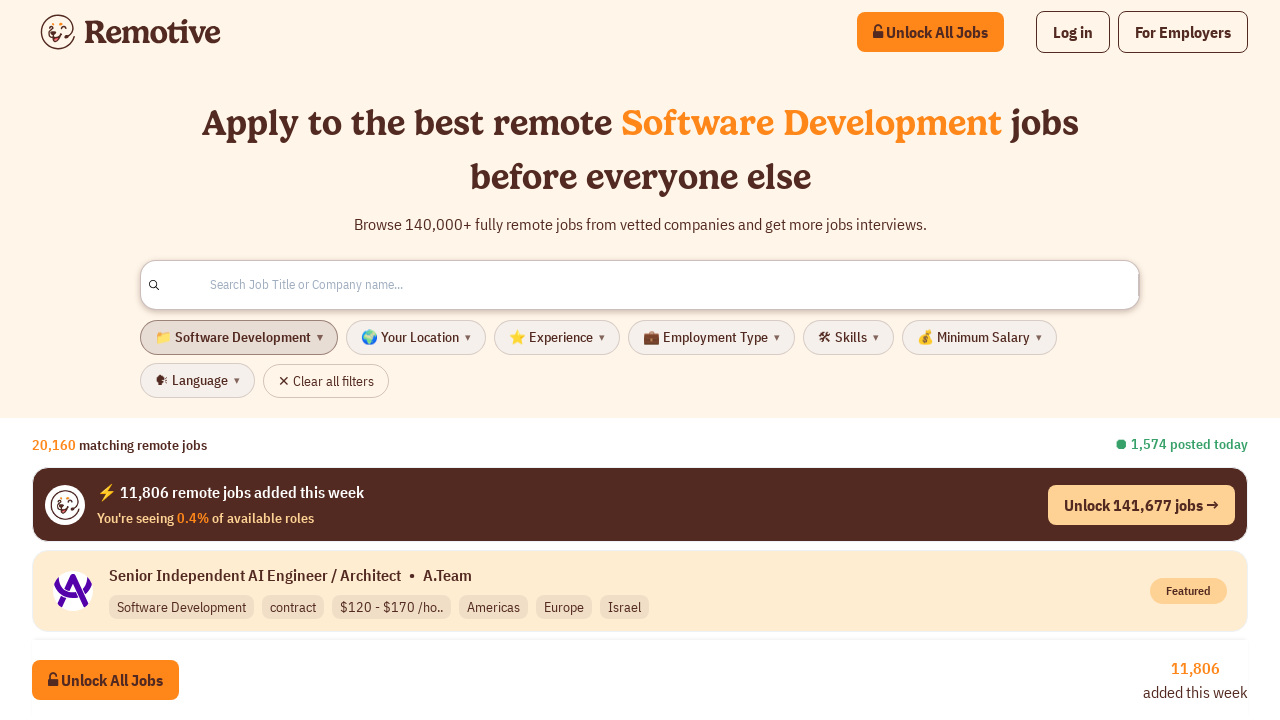

Hovered over job tile 1 to trigger hover effects at (640, 505) on .job-tile >> nth=0
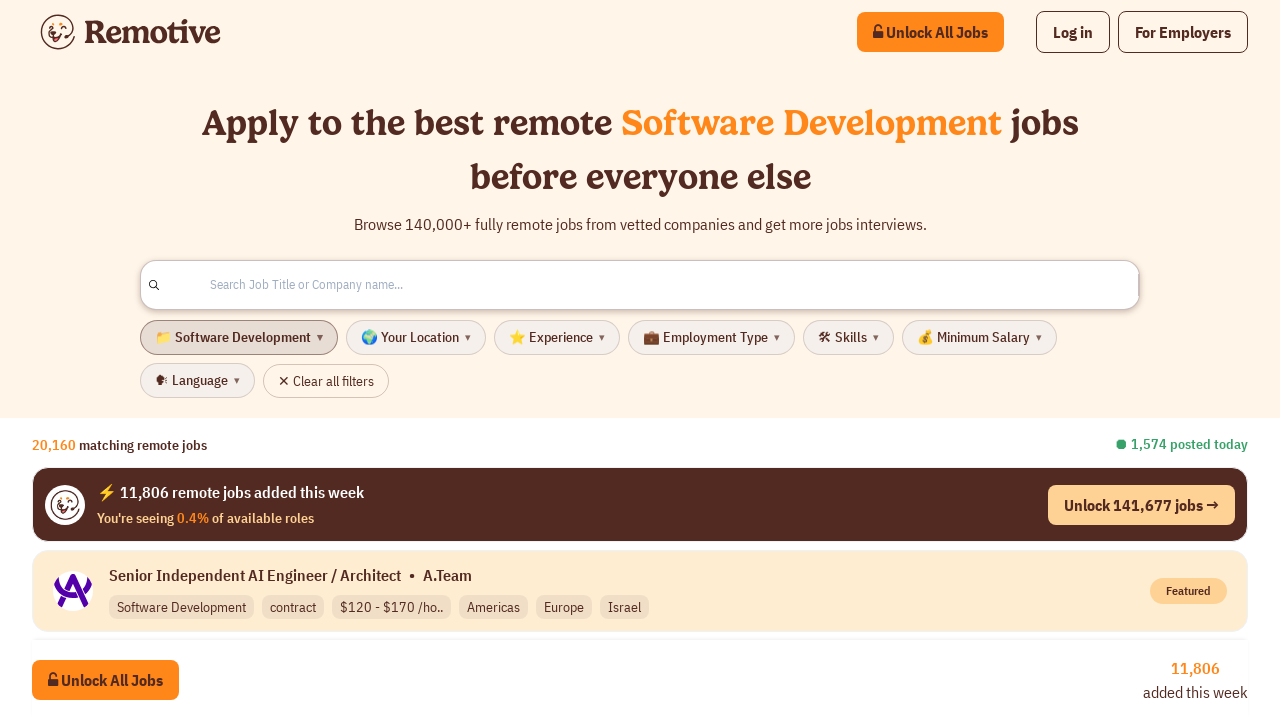

Hovered over job tile 2 to trigger hover effects at (640, 591) on .job-tile >> nth=1
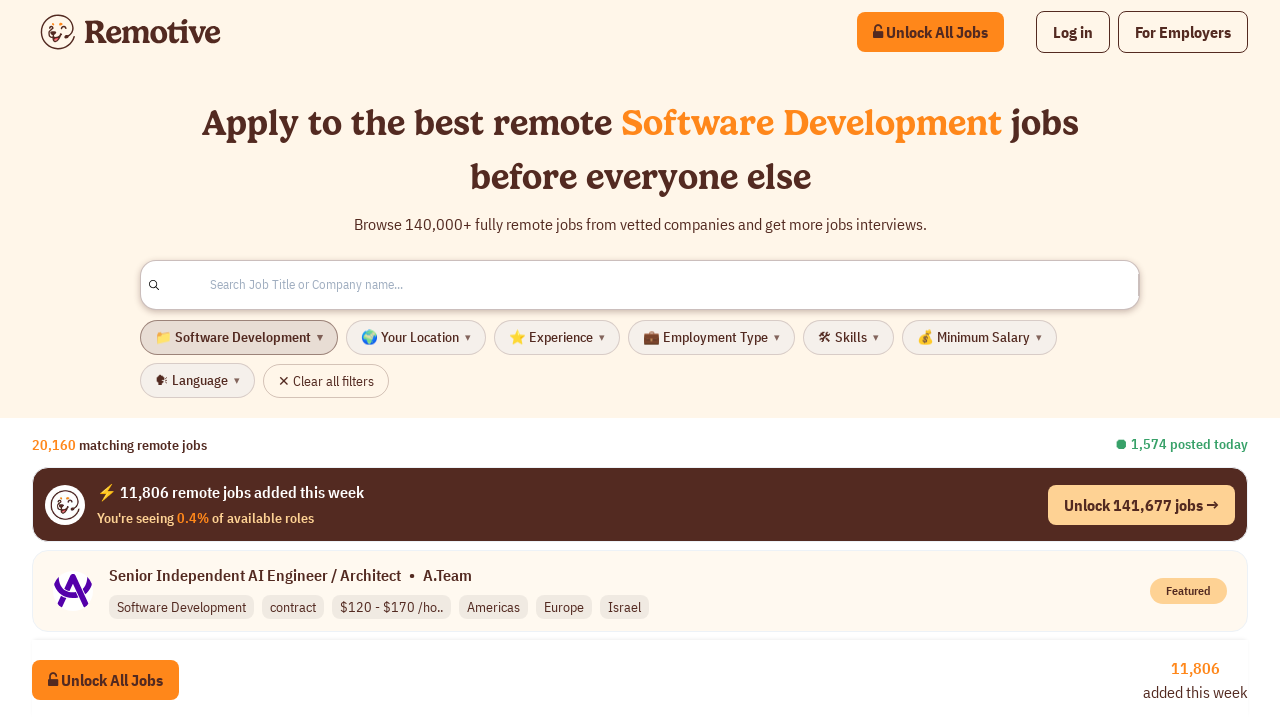

Hovered over job tile 3 to trigger hover effects at (640, 360) on .job-tile >> nth=2
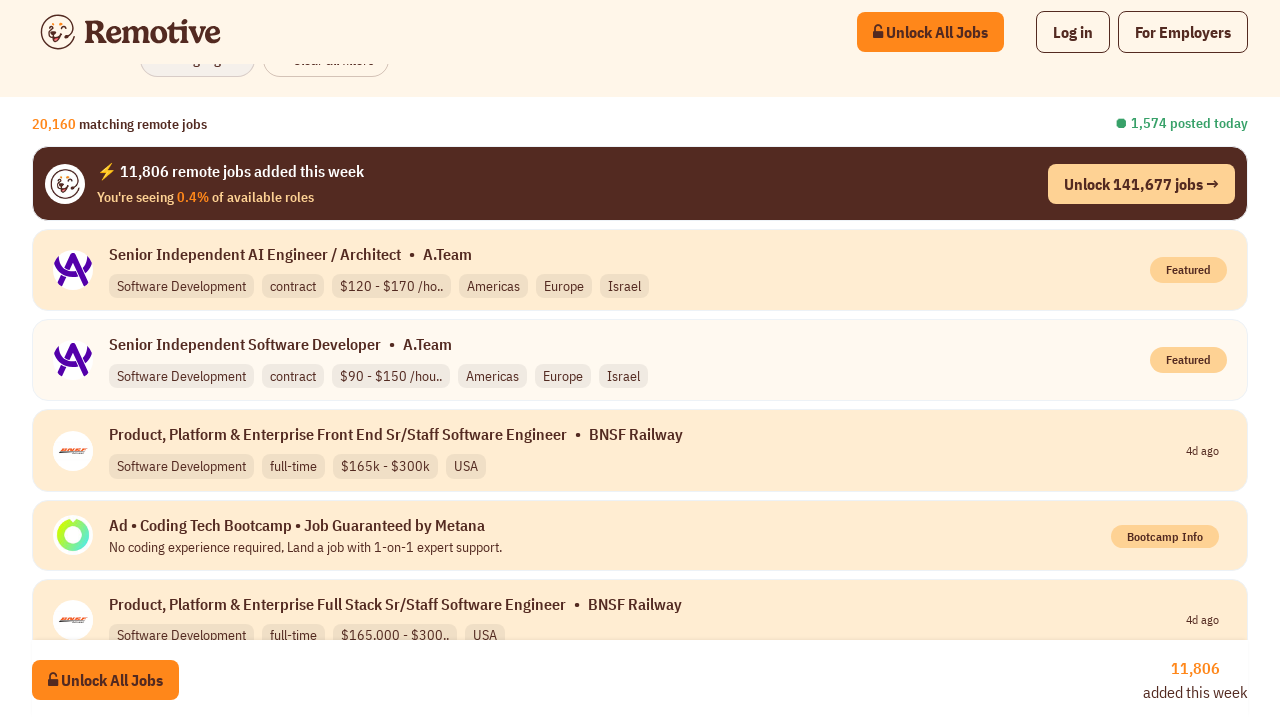

Hovered over job tile 4 to trigger hover effects at (640, 451) on .job-tile >> nth=3
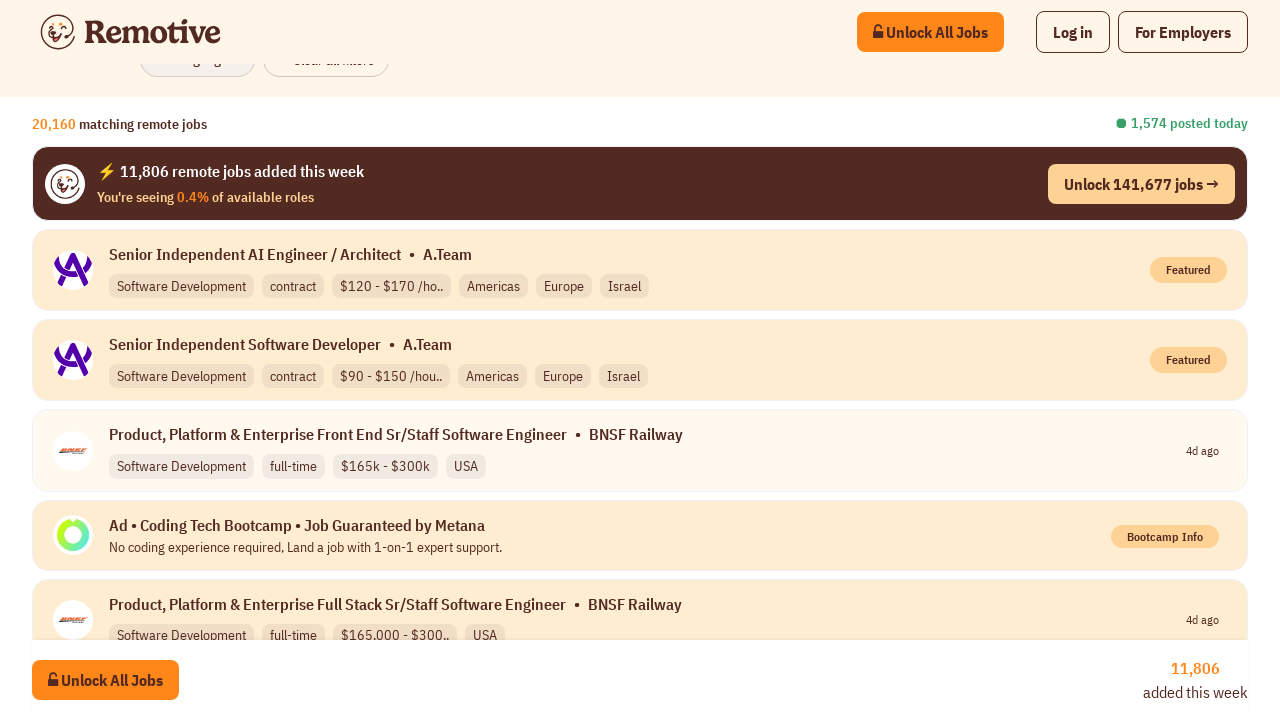

Hovered over job tile 5 to trigger hover effects at (640, 535) on .job-tile >> nth=4
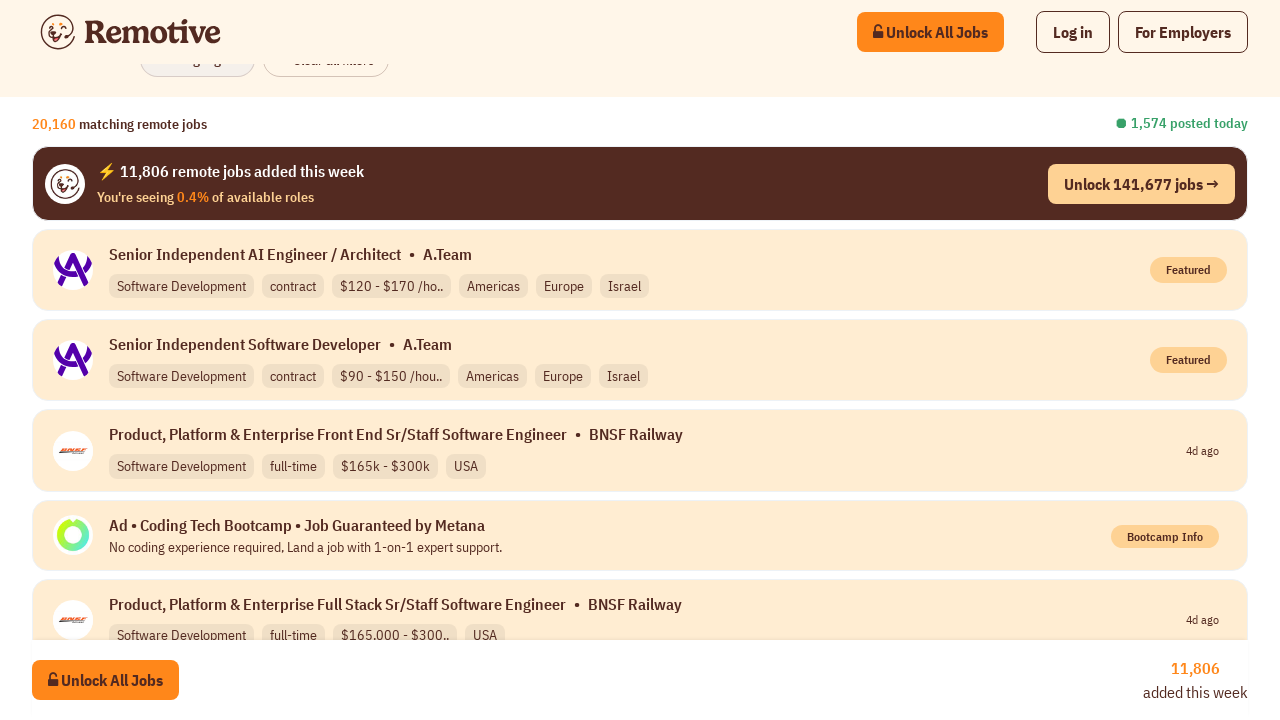

Hovered over job tile 6 to trigger hover effects at (640, 620) on .job-tile >> nth=5
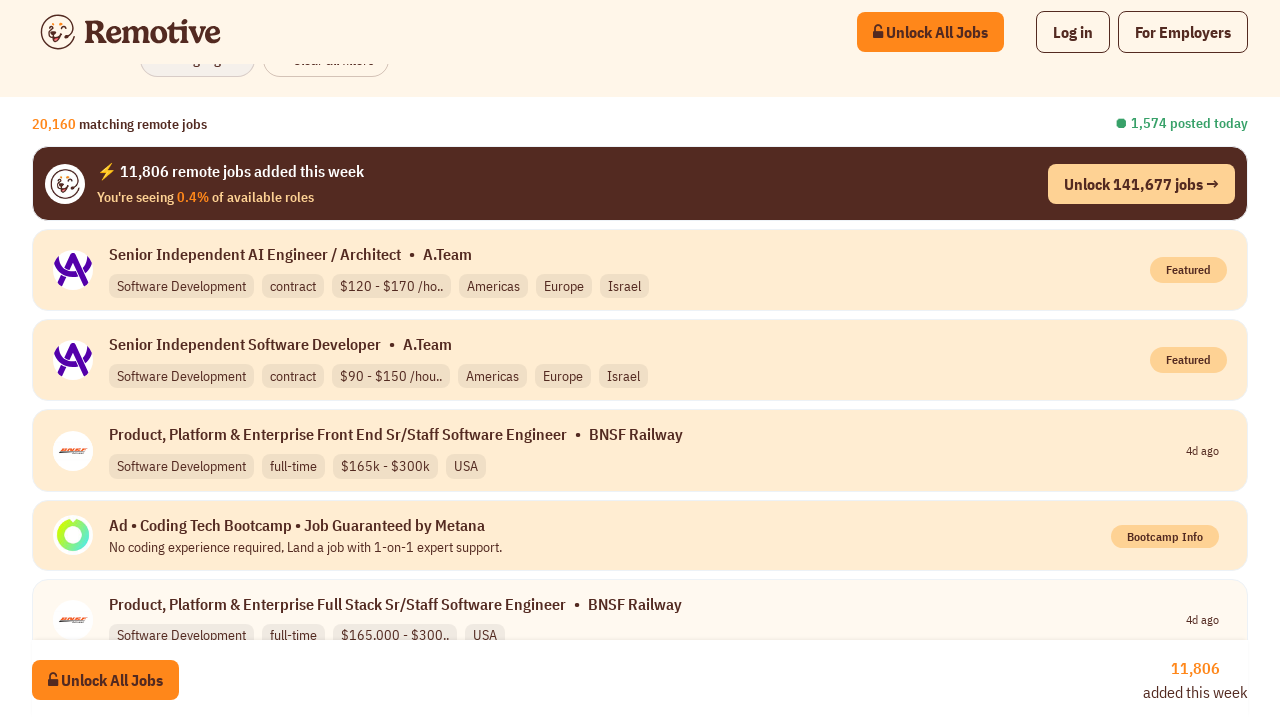

Hovered over job tile 7 to trigger hover effects at (640, 361) on .job-tile >> nth=6
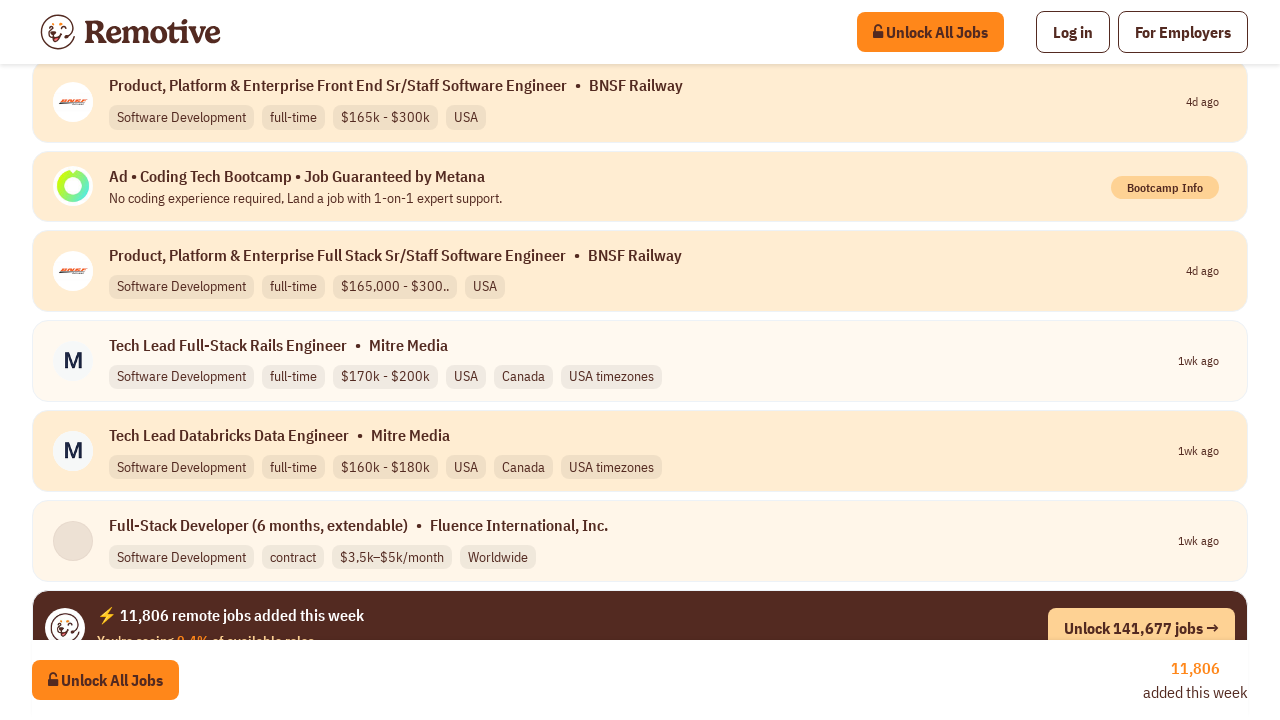

Hovered over job tile 8 to trigger hover effects at (640, 451) on .job-tile >> nth=7
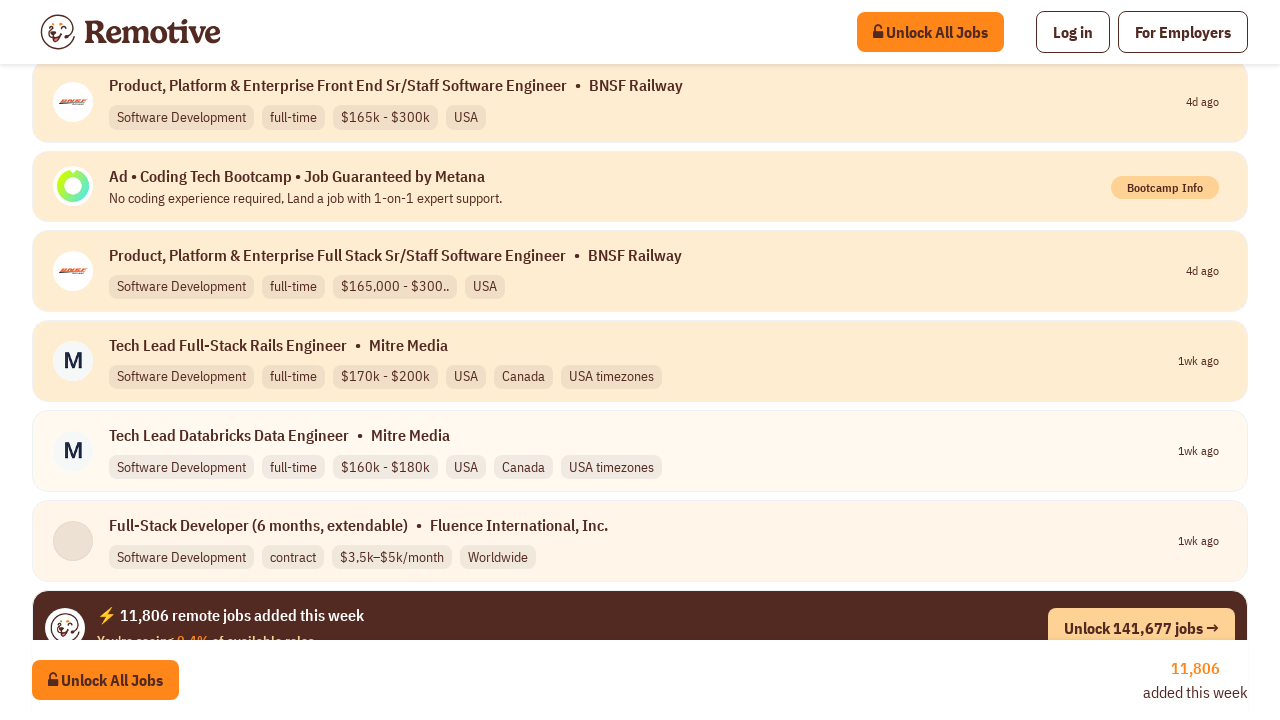

Hovered over job tile 9 to trigger hover effects at (640, 541) on .job-tile >> nth=8
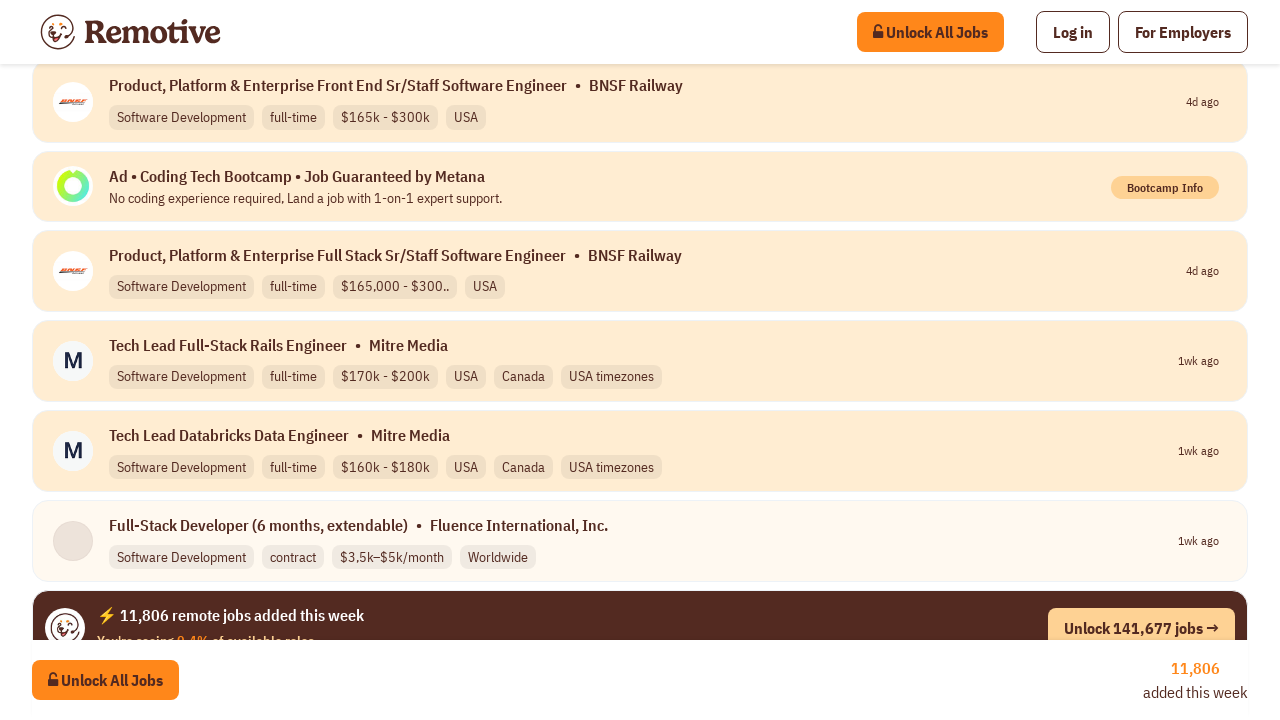

Hovered over job tile 10 to trigger hover effects at (640, 628) on .job-tile >> nth=9
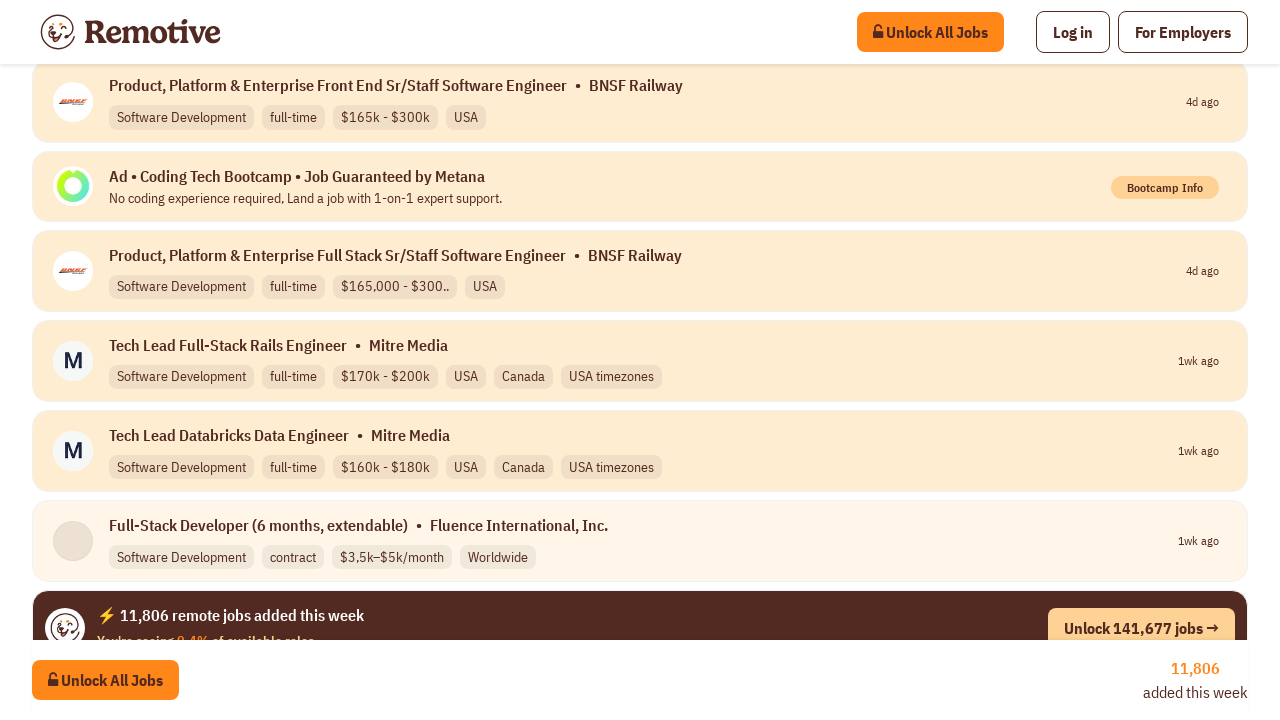

Hovered over job tile 11 to trigger hover effects at (640, 360) on .job-tile >> nth=10
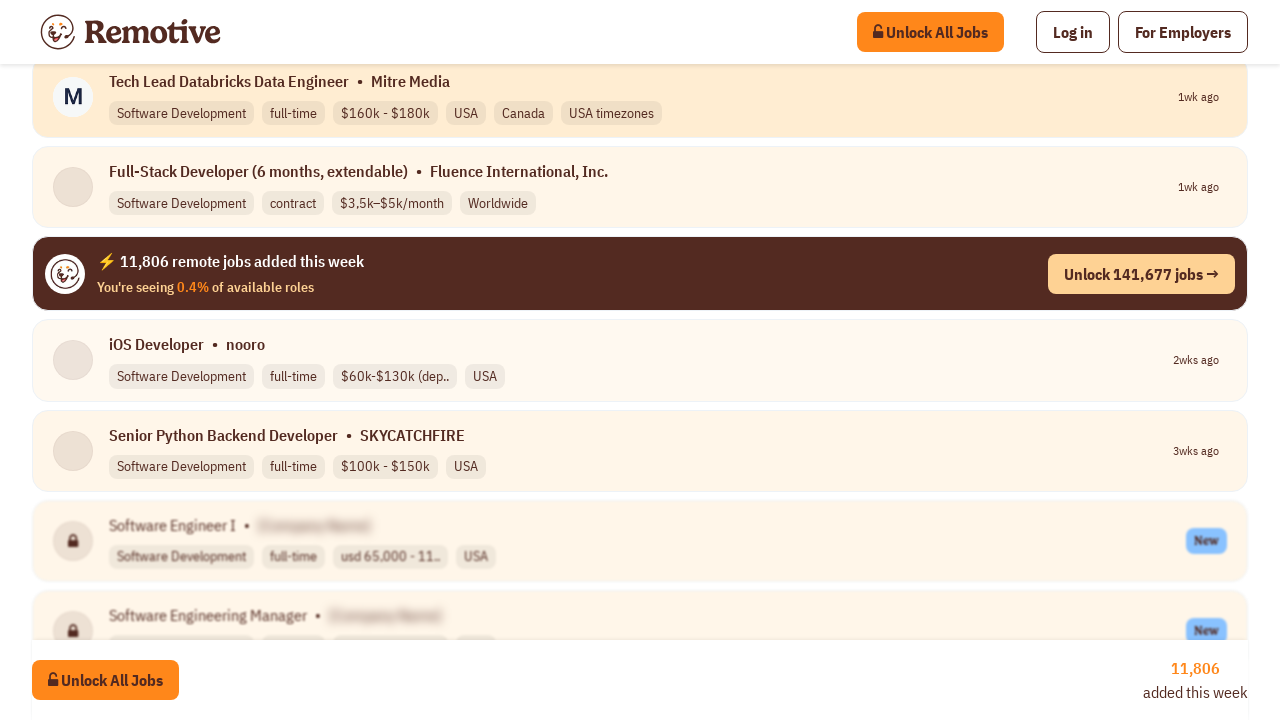

Hovered over job tile 12 to trigger hover effects at (640, 451) on .job-tile >> nth=11
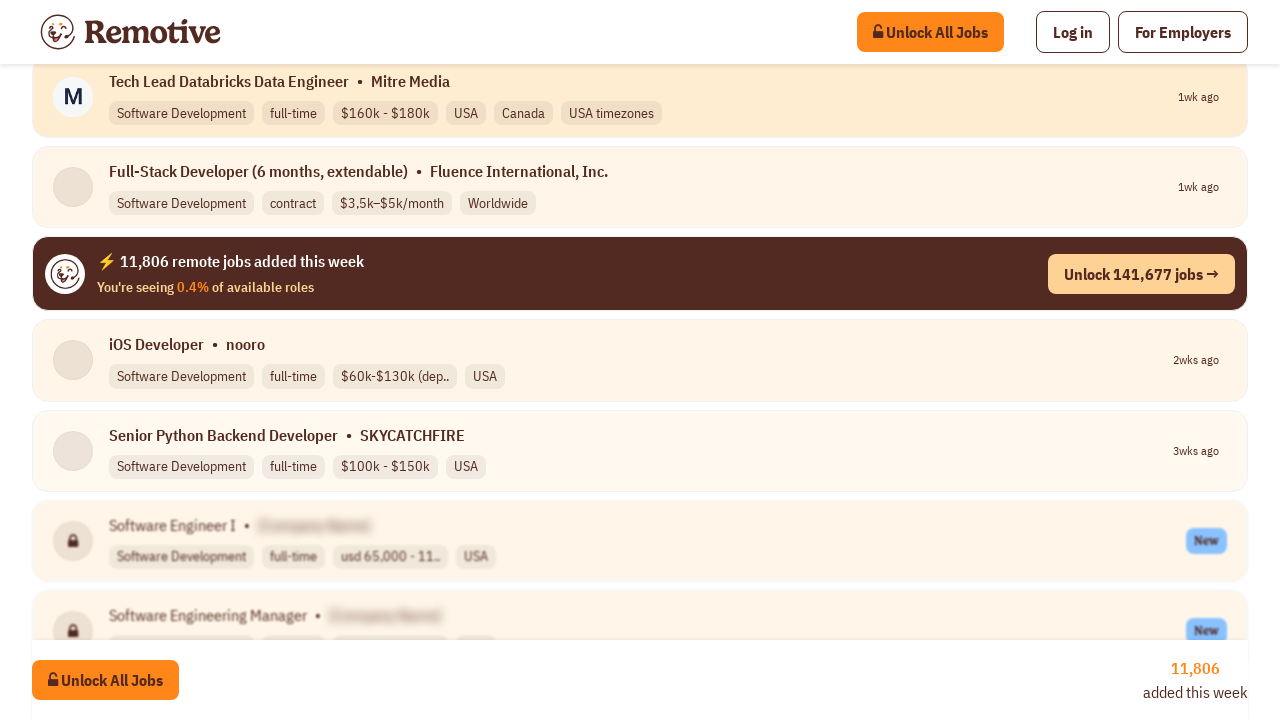

Hovered over job tile 13 to trigger hover effects at (640, 541) on .job-tile >> nth=12
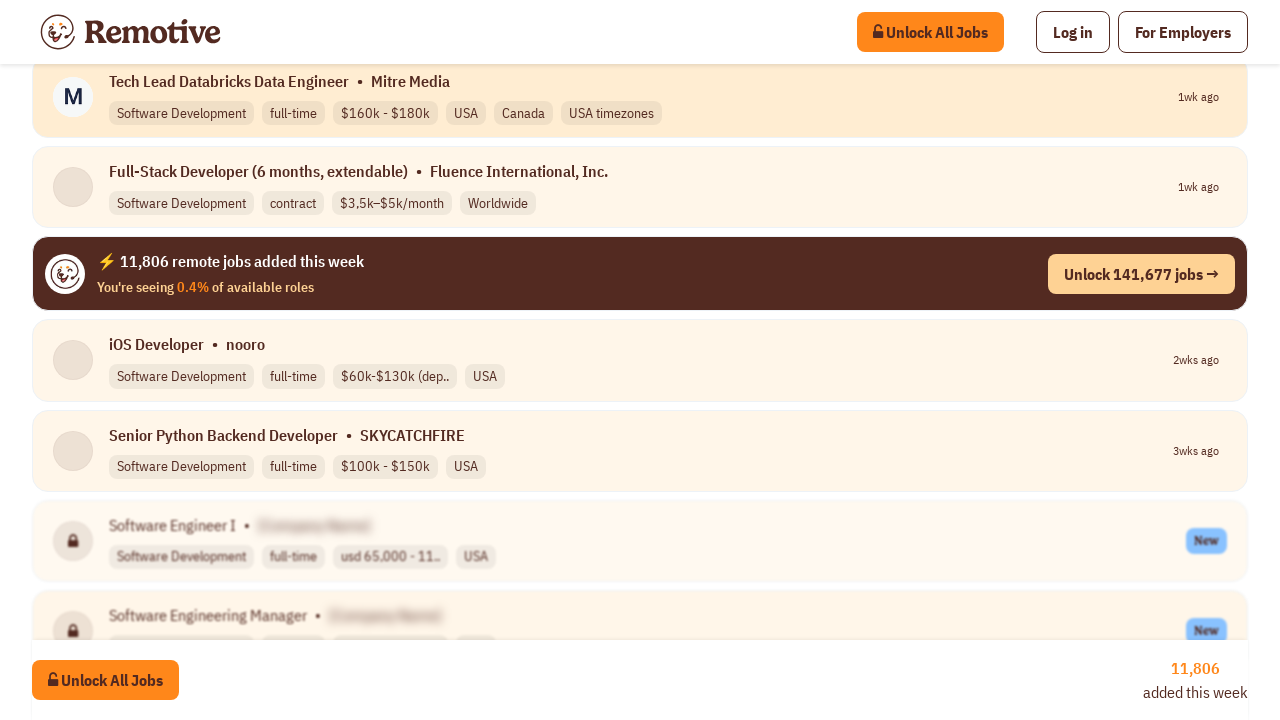

Hovered over job tile 14 to trigger hover effects at (640, 631) on .job-tile >> nth=13
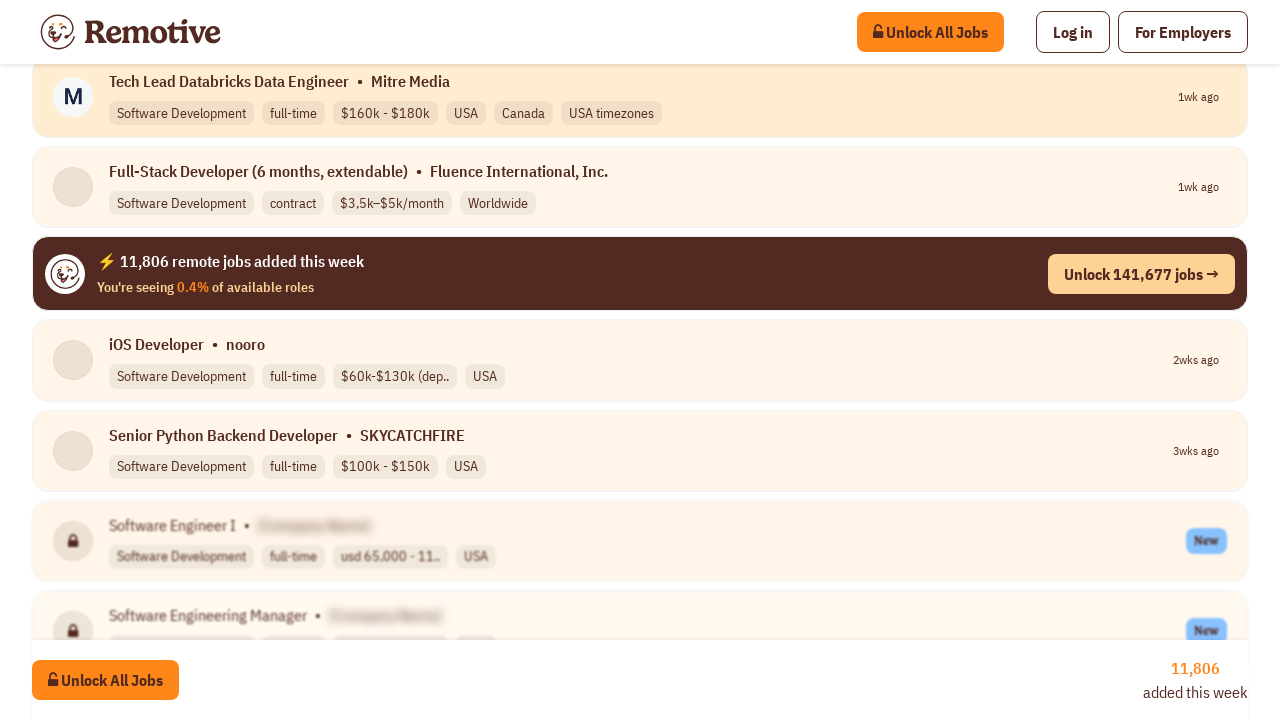

Hovered over job tile 15 to trigger hover effects at (640, 360) on .job-tile >> nth=14
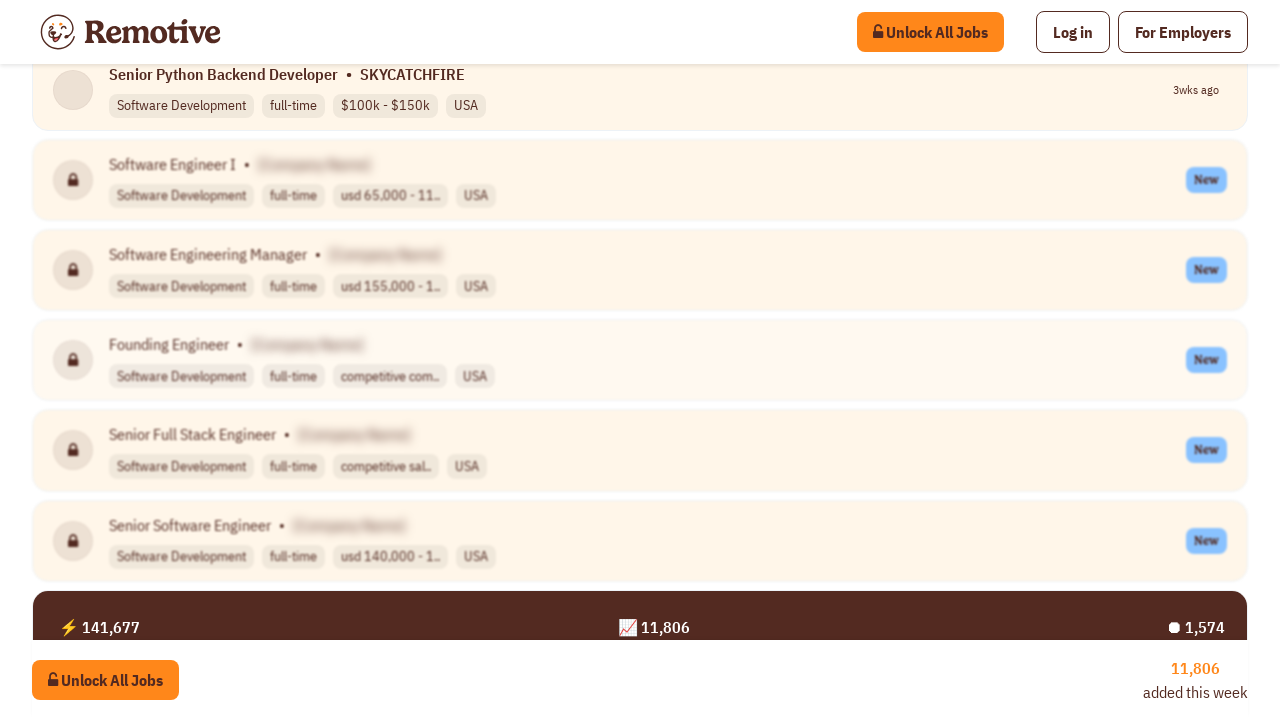

Hovered over job tile 16 to trigger hover effects at (640, 450) on .job-tile >> nth=15
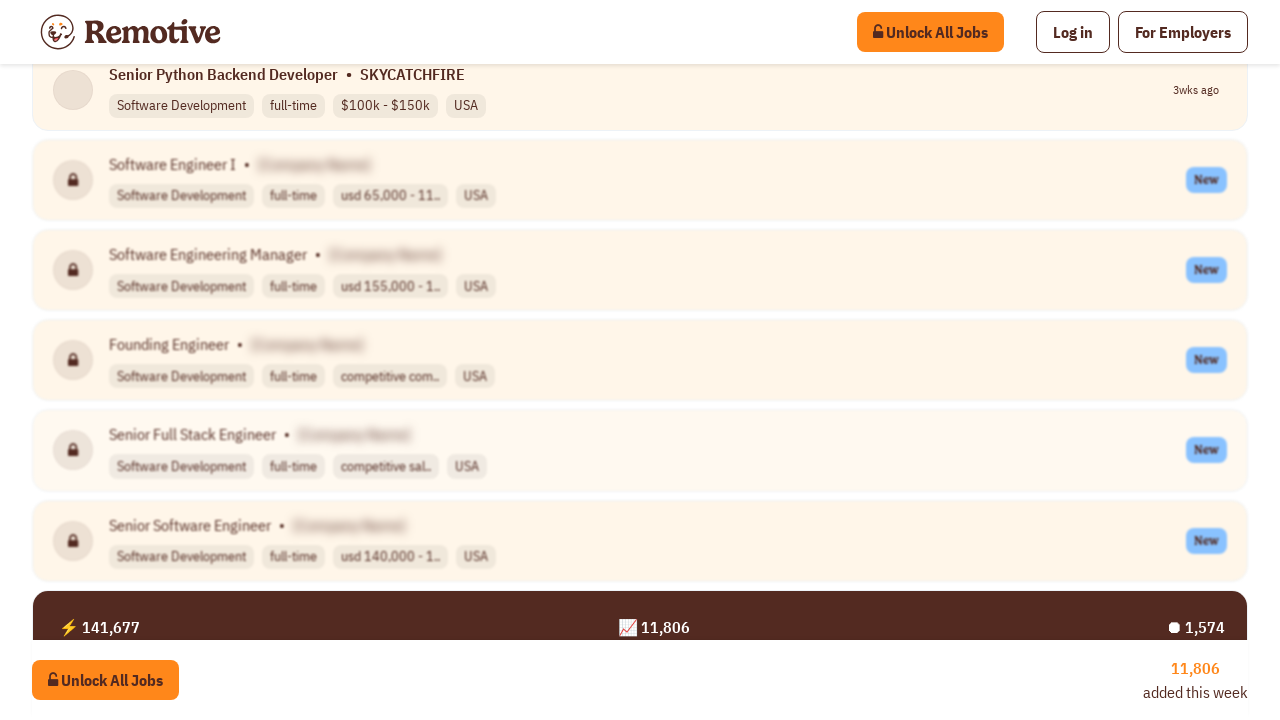

Hovered over job tile 17 to trigger hover effects at (640, 541) on .job-tile >> nth=16
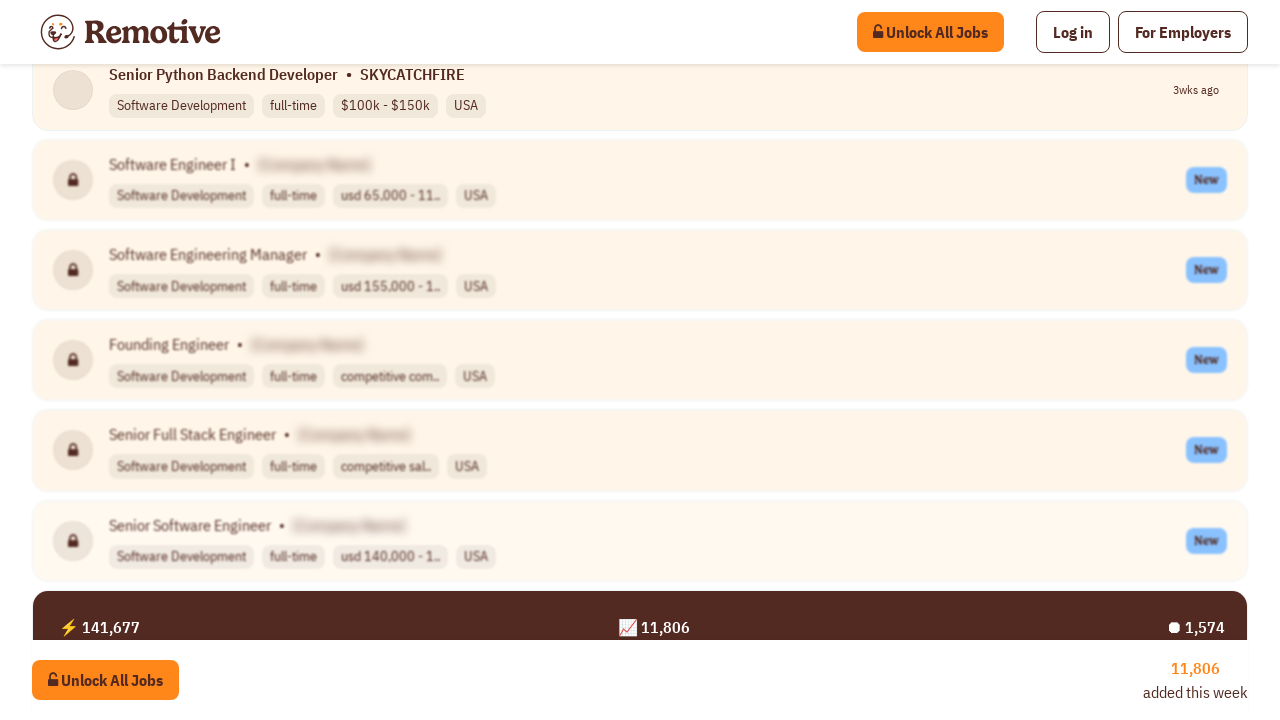

Hovered over job tile 18 to trigger hover effects at (640, 360) on .job-tile >> nth=17
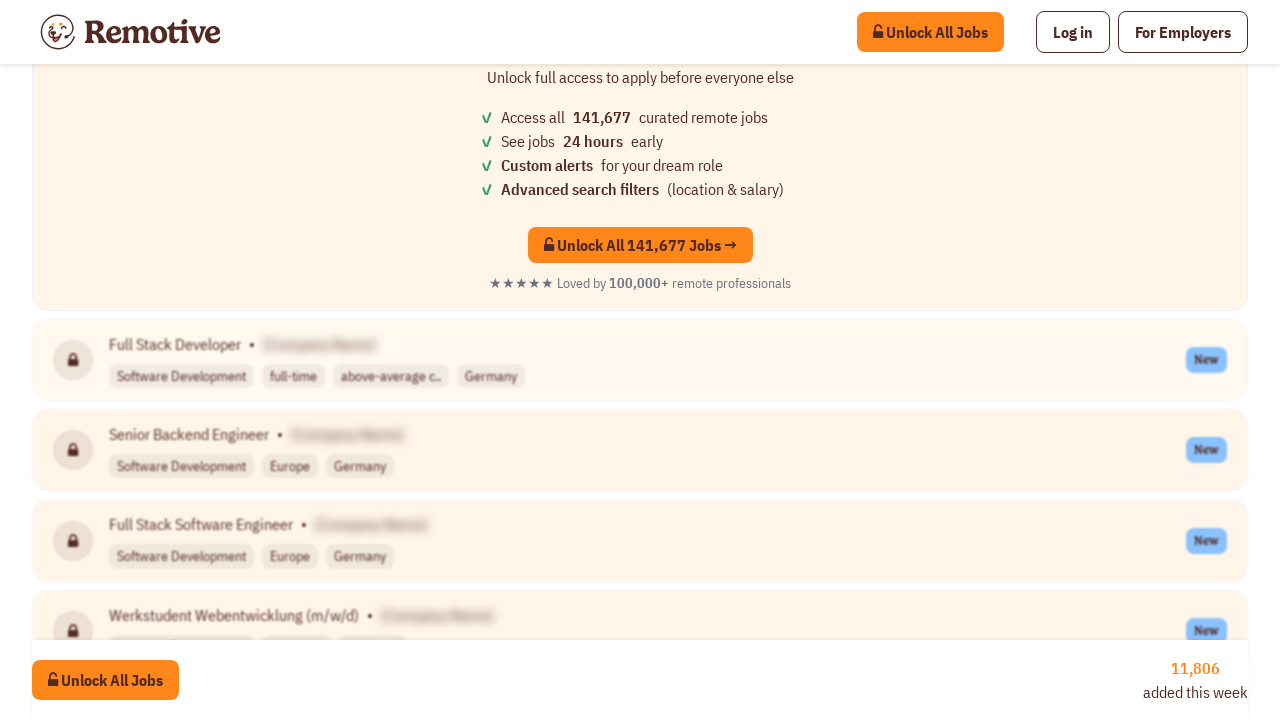

Hovered over job tile 19 to trigger hover effects at (640, 450) on .job-tile >> nth=18
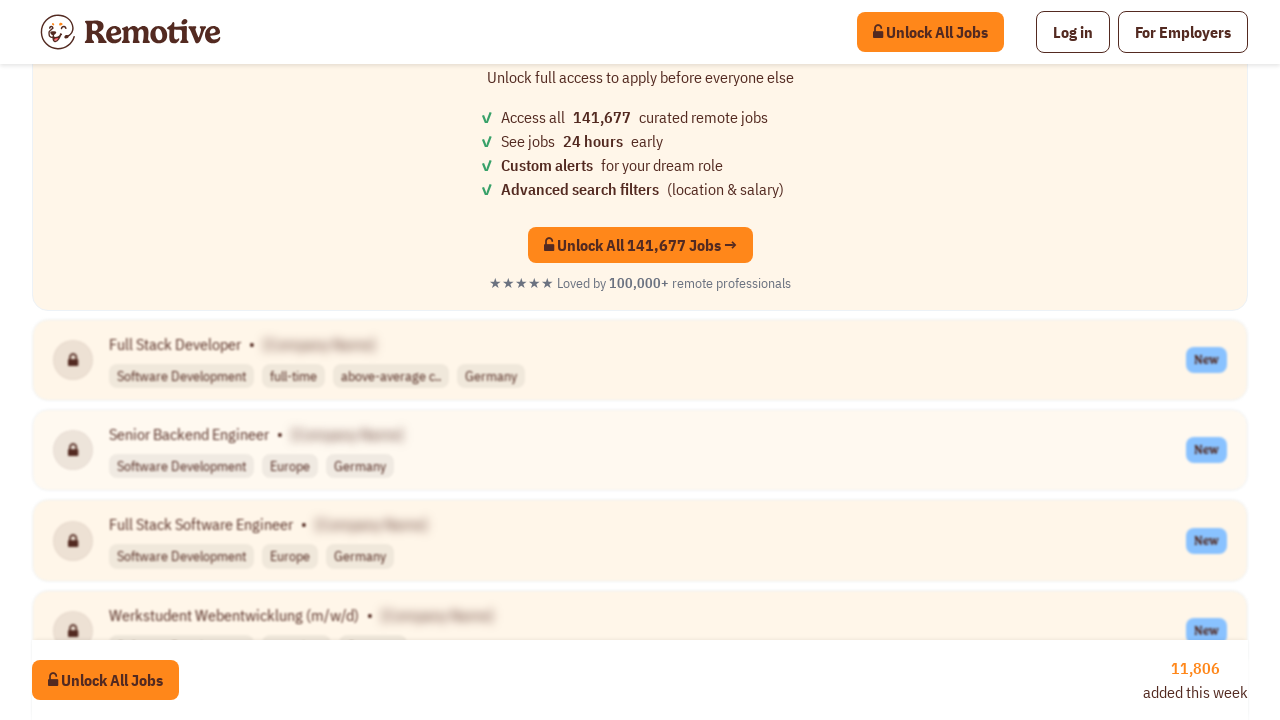

Hovered over job tile 20 to trigger hover effects at (640, 541) on .job-tile >> nth=19
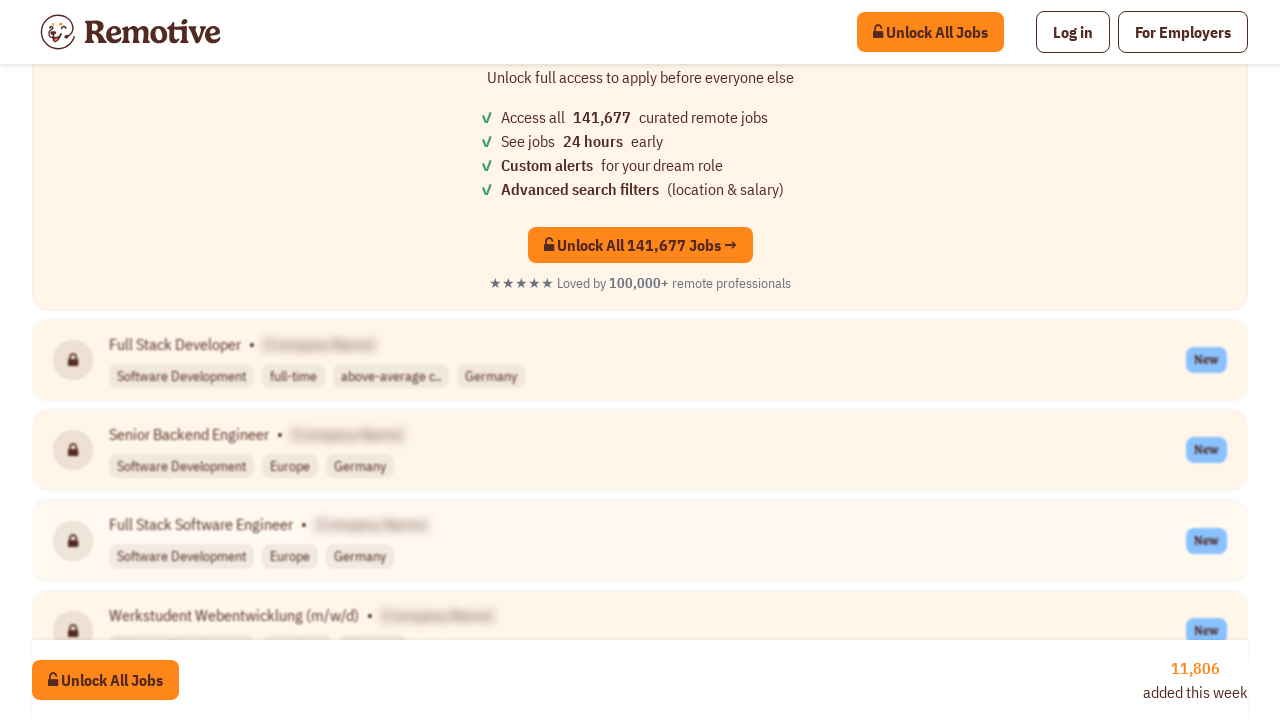

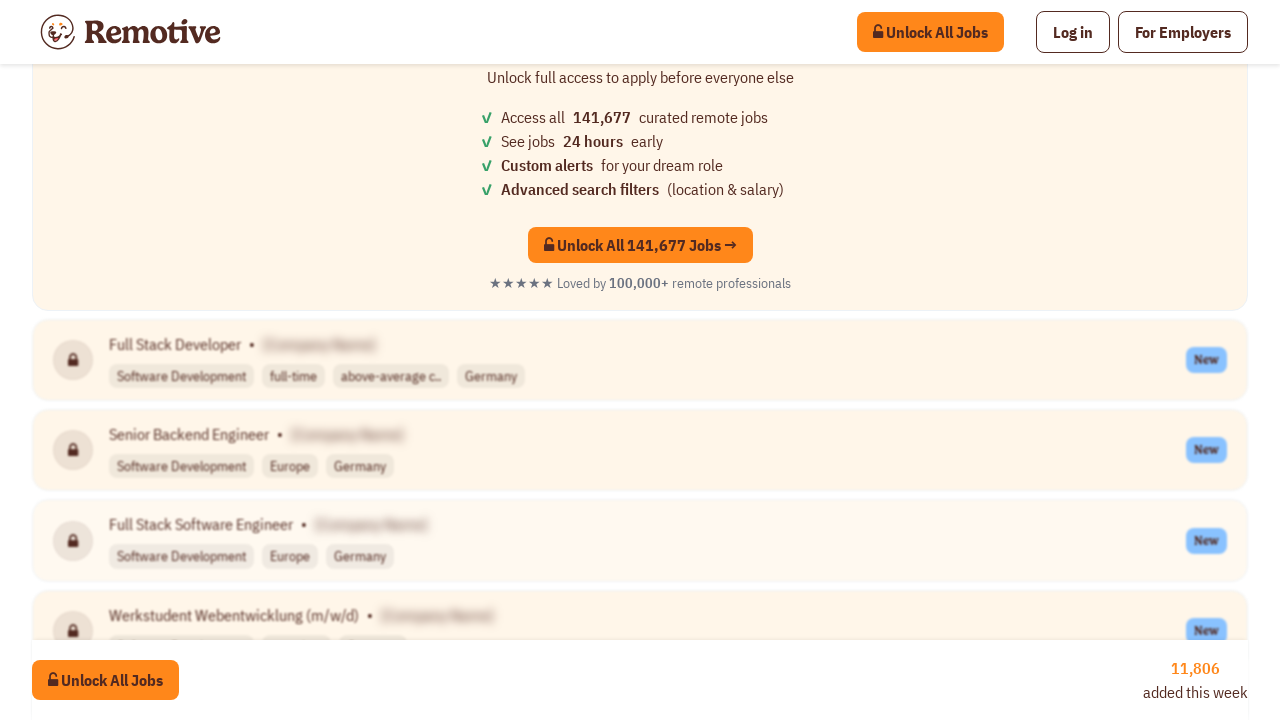